Navigates to the Linklaters Careers homepage and verifies it loads correctly

Starting URL: https://careers.linklaters.com/

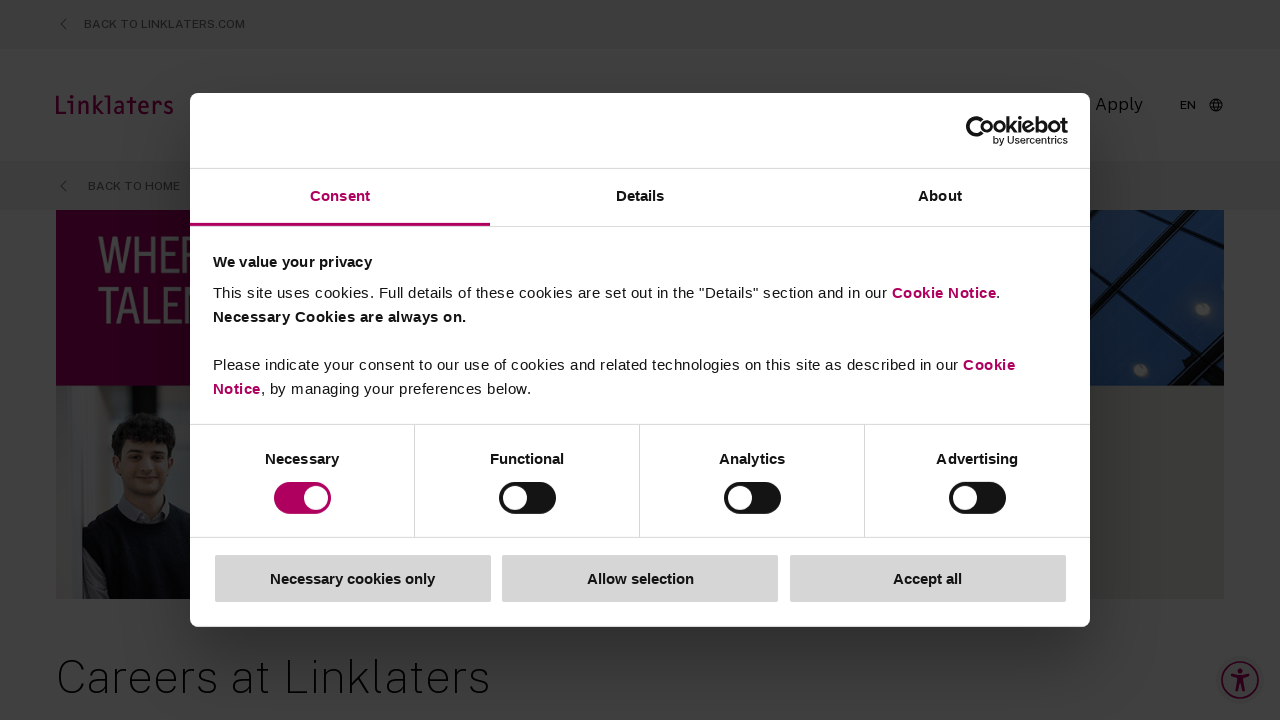

Navigated to Linklaters Careers homepage
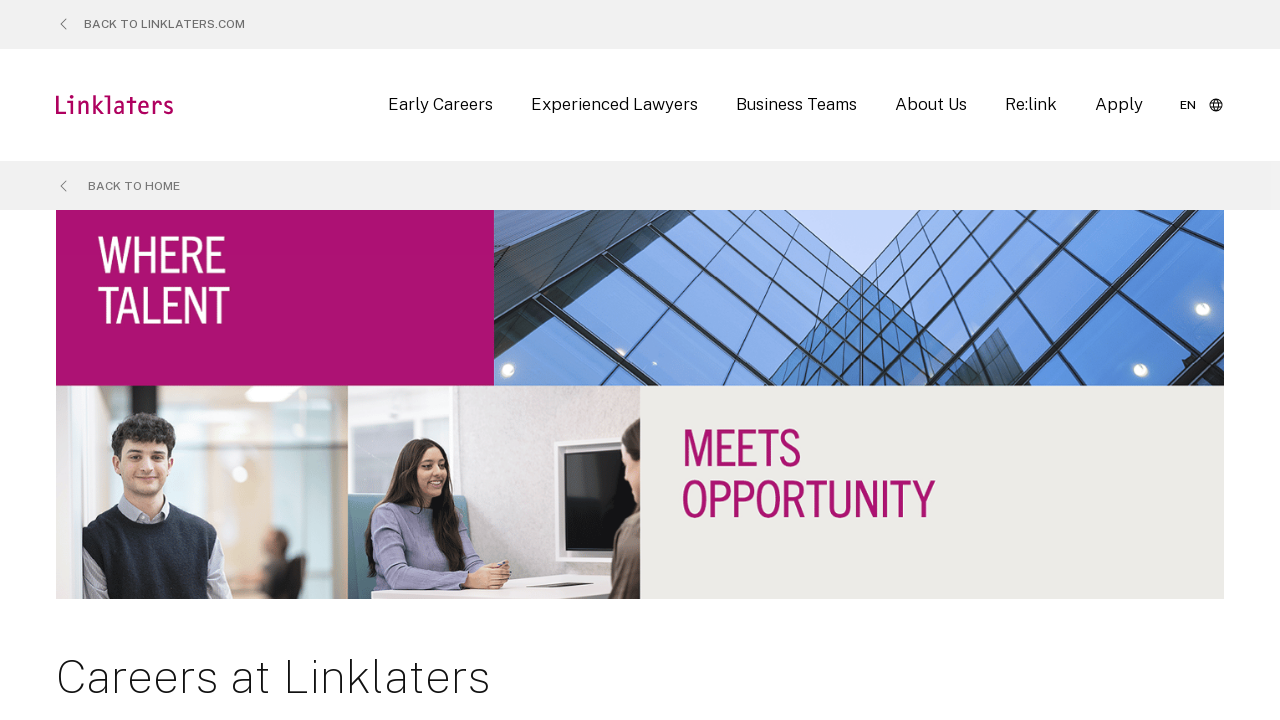

Page DOM content loaded
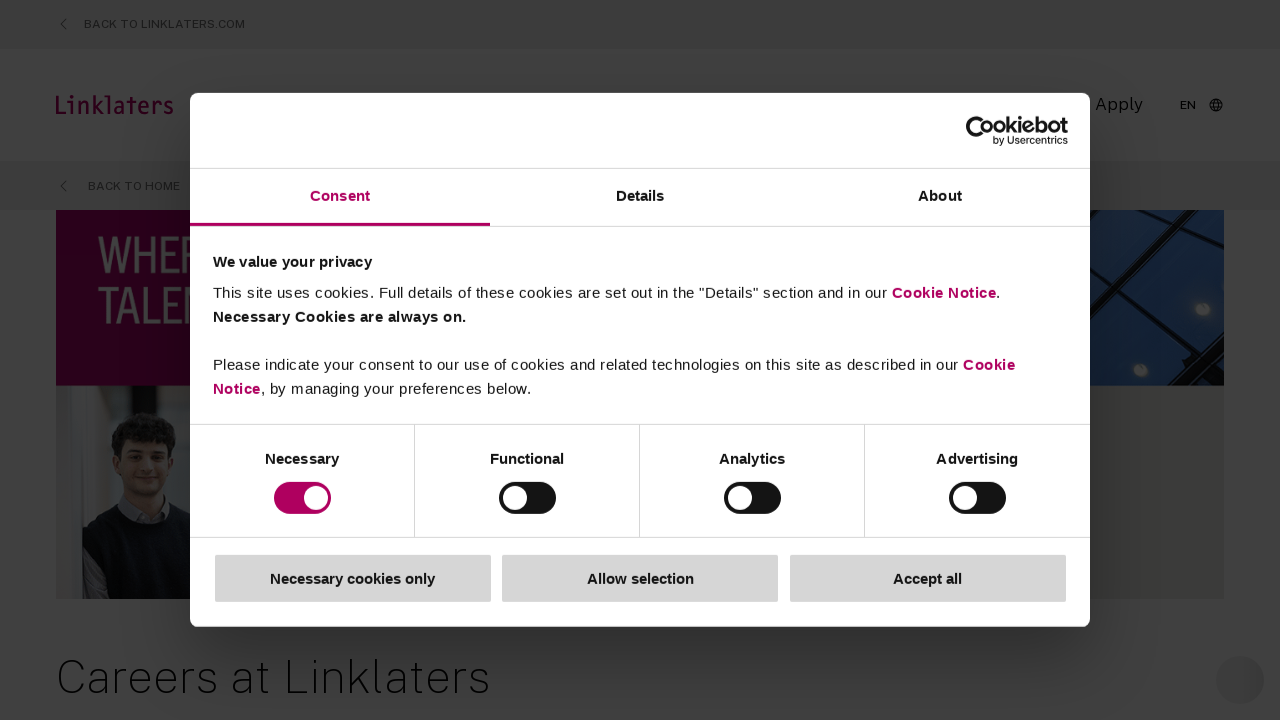

Verified page title is 'Linklaters Careers | Home'
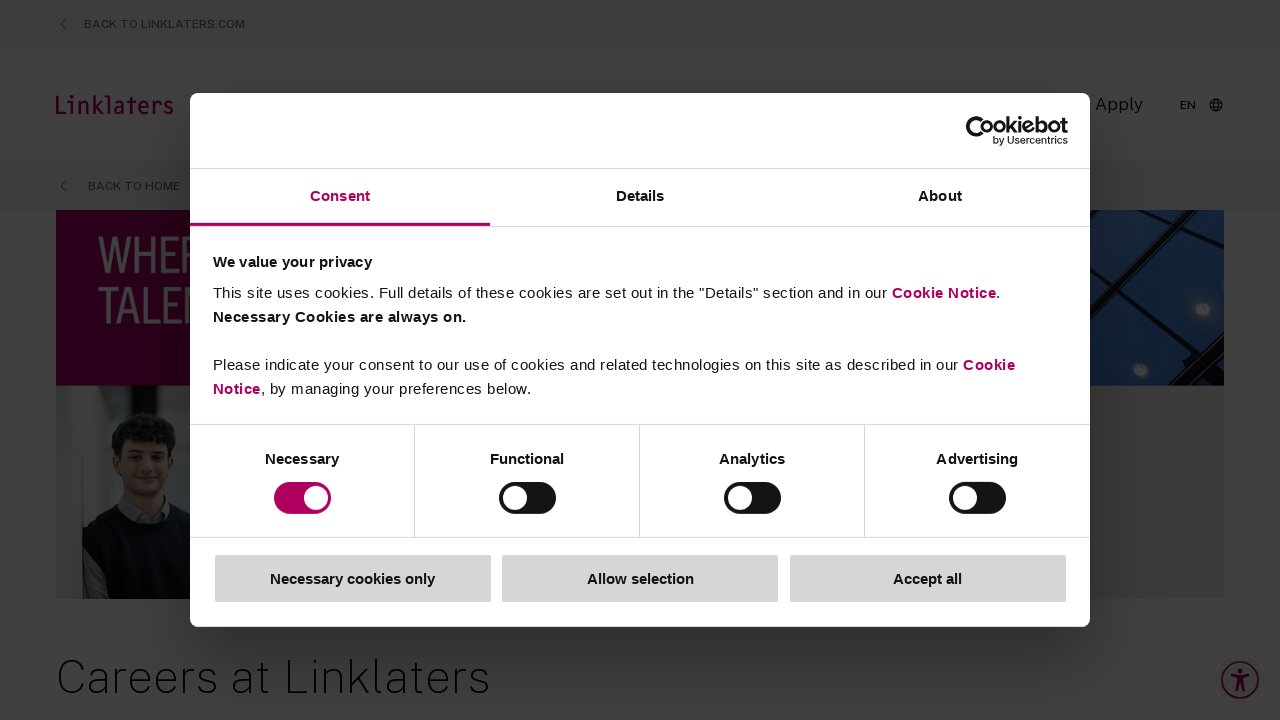

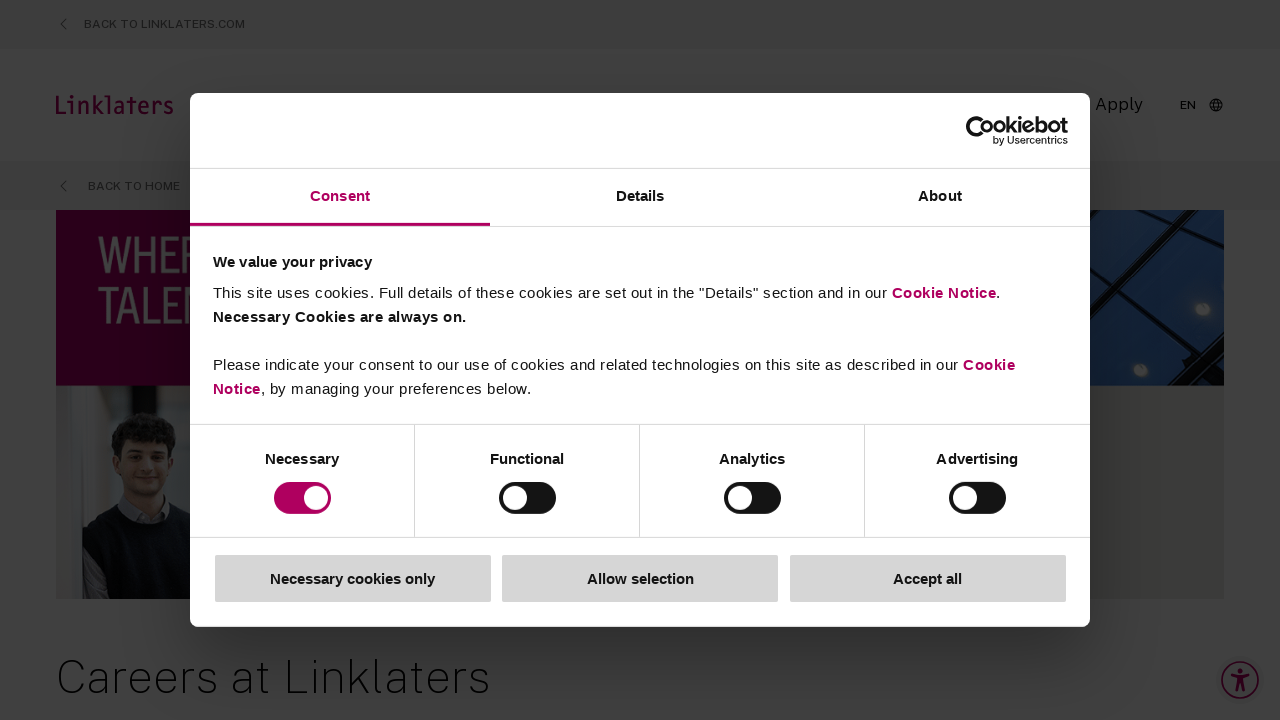